Tests right-click context menu functionality by performing a right-click on a button element and then clicking the 'Paste' option from the context menu

Starting URL: https://swisnl.github.io/jQuery-contextMenu/demo.html

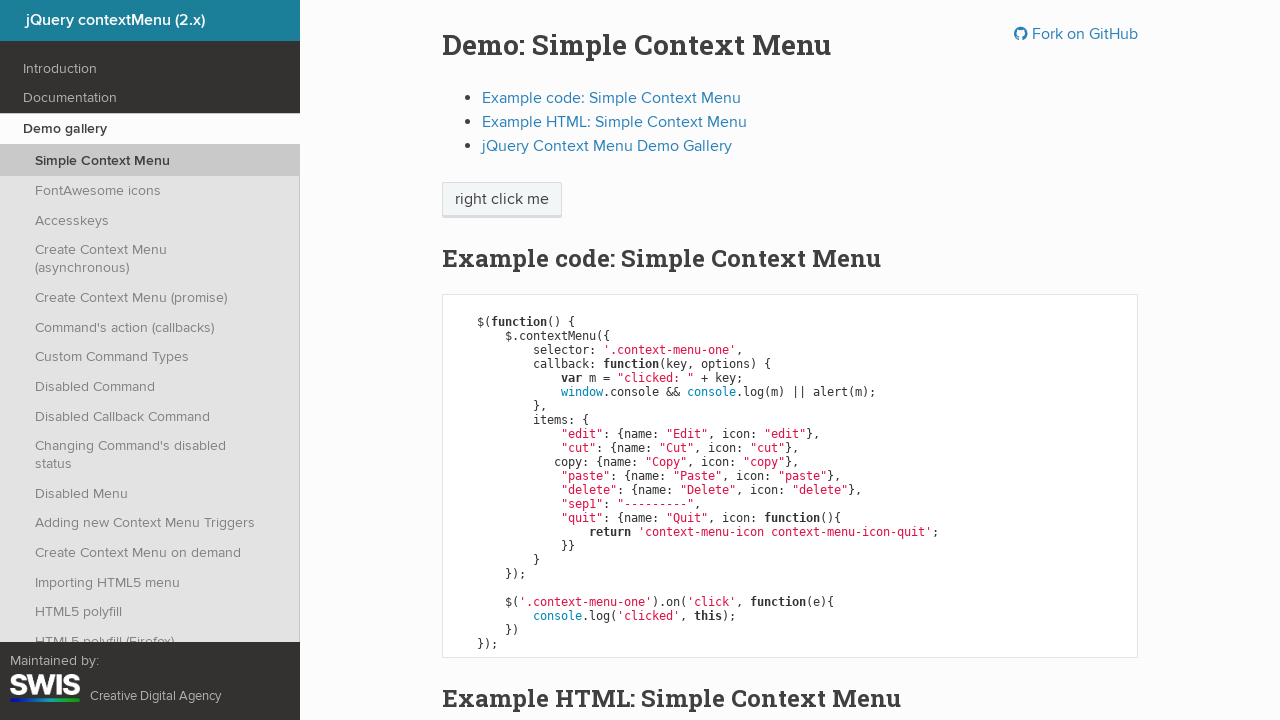

Right-clicked on 'right click me' button to open context menu at (502, 200) on //*[text()='right click me']
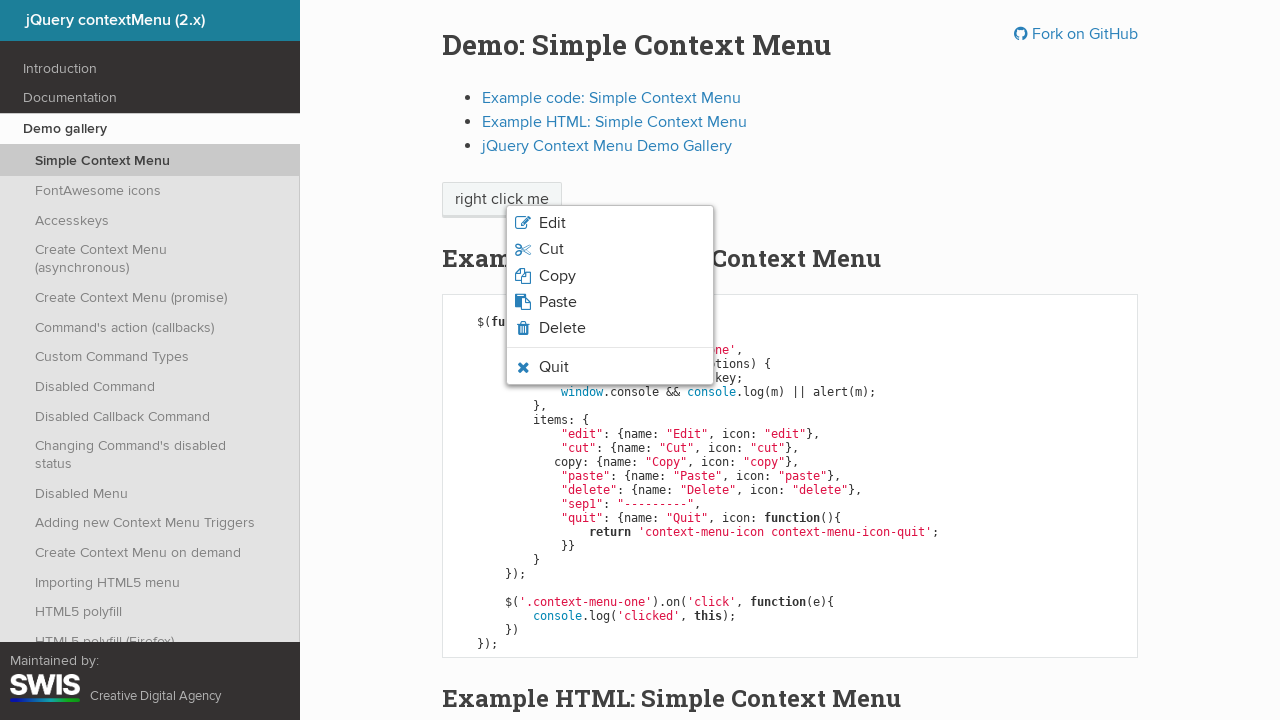

Context menu appeared with Paste option visible
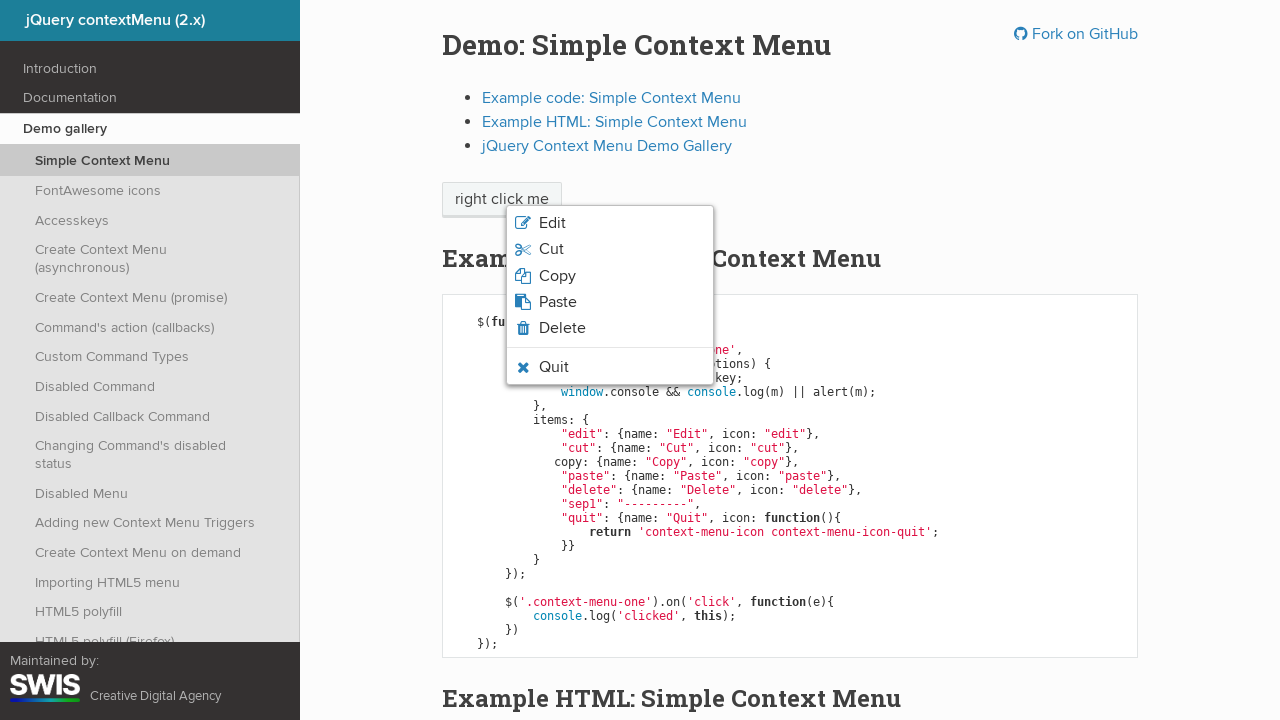

Clicked on 'Paste' option from context menu at (558, 302) on xpath=//span[text()='Paste']
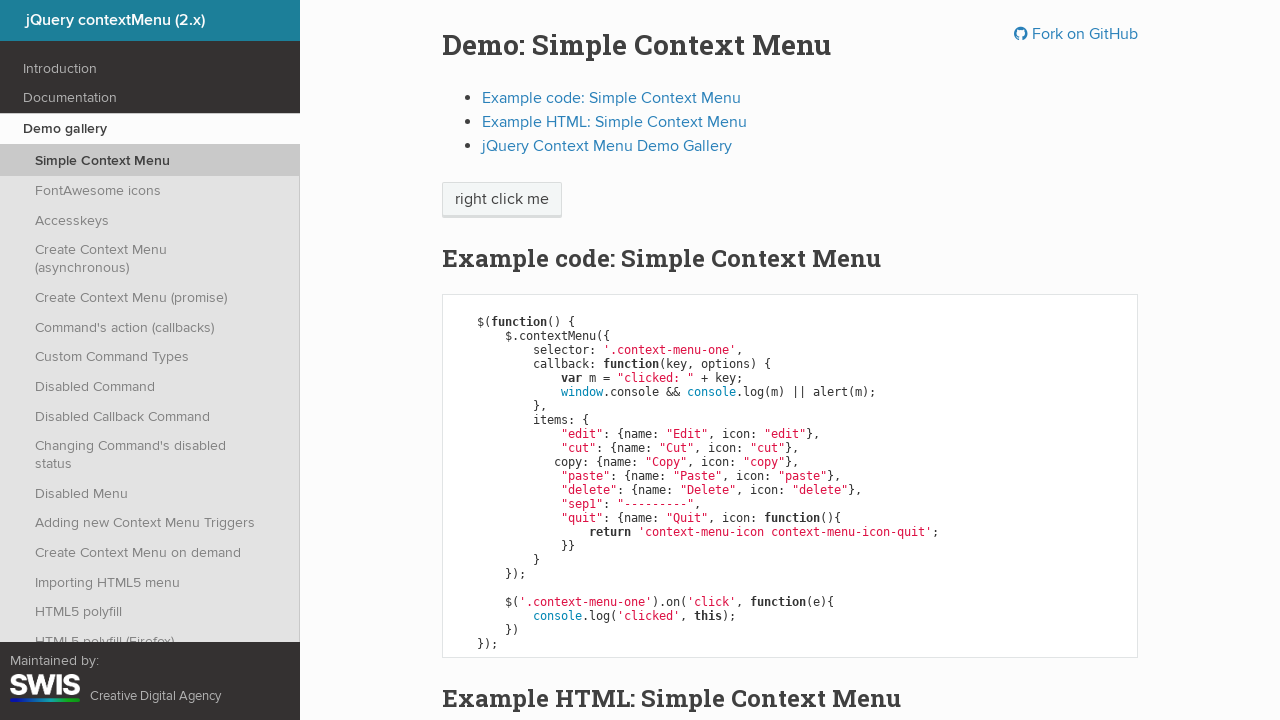

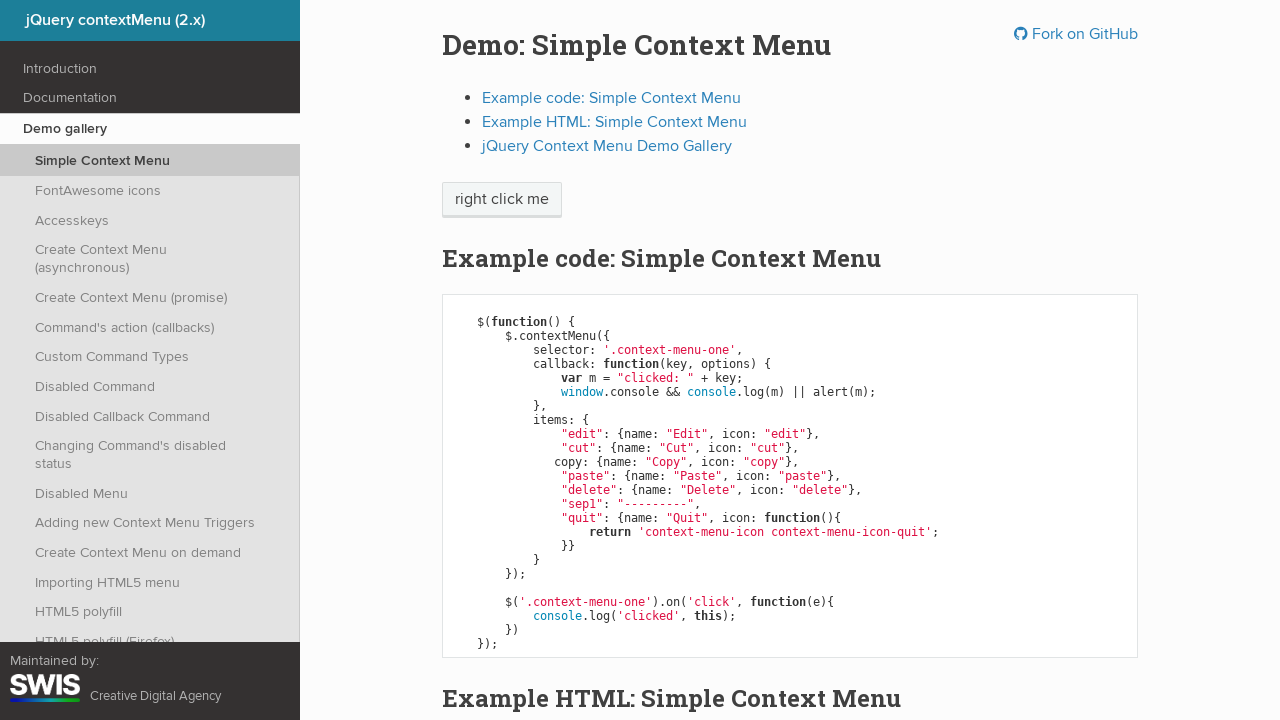